Tests opening a large modal dialog, verifying the modal text contains expected content (4 occurrences of "Lorem Ipsum"), then closing the modal

Starting URL: https://demoqa.com/modal-dialogs

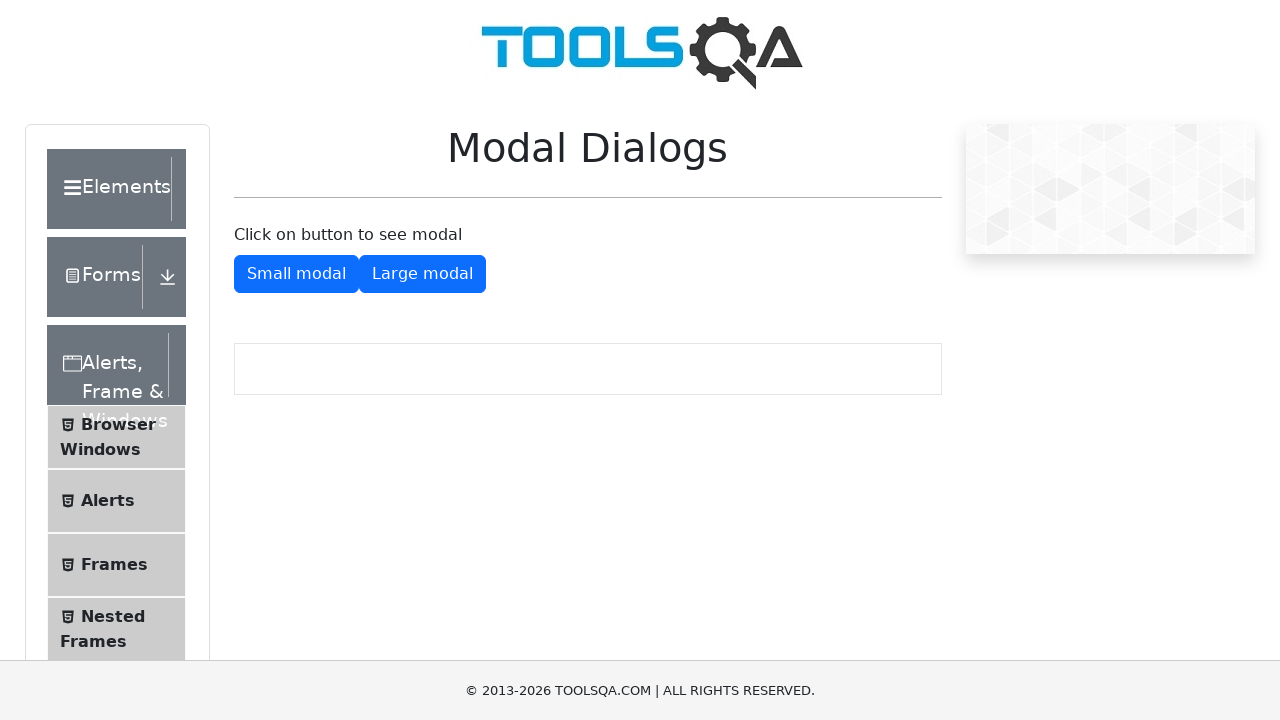

Set viewport size to 1920x1080
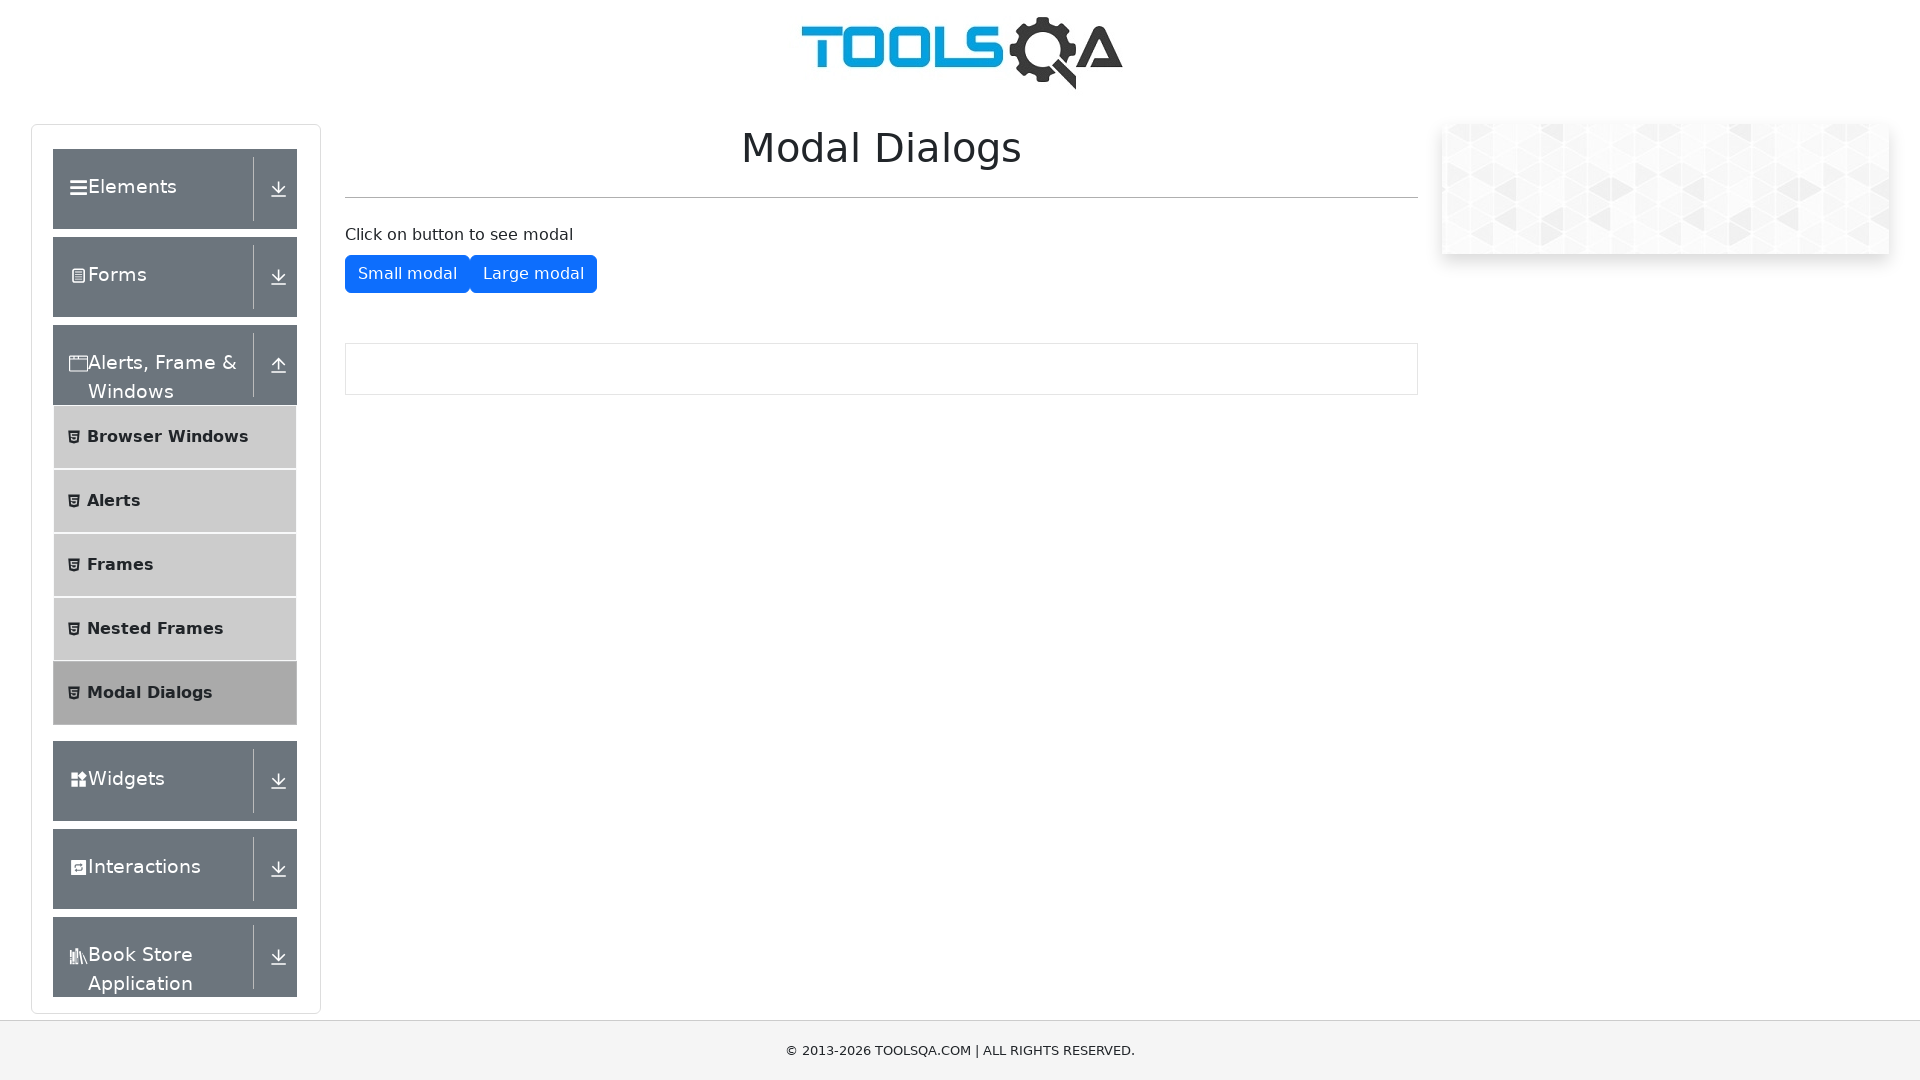

Clicked button to open large modal dialog at (533, 274) on #showLargeModal
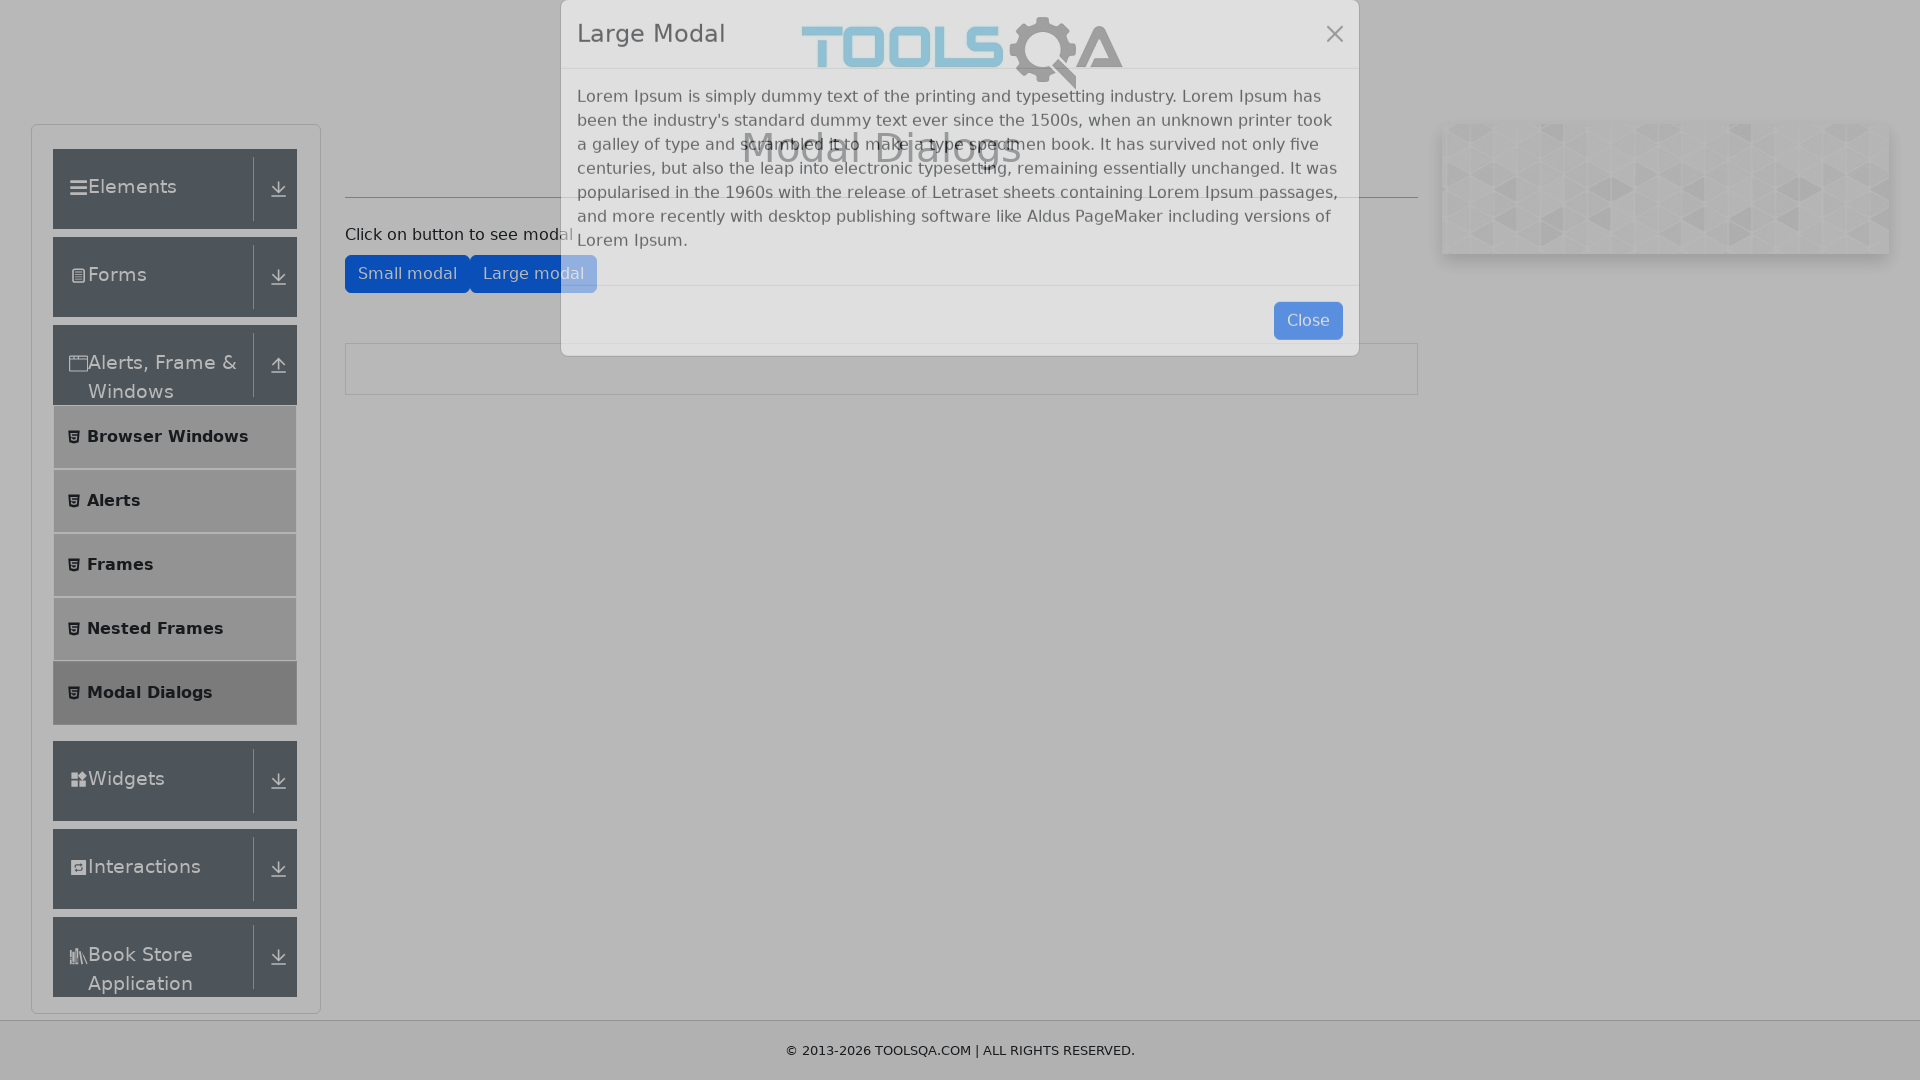

Modal body with paragraph text loaded
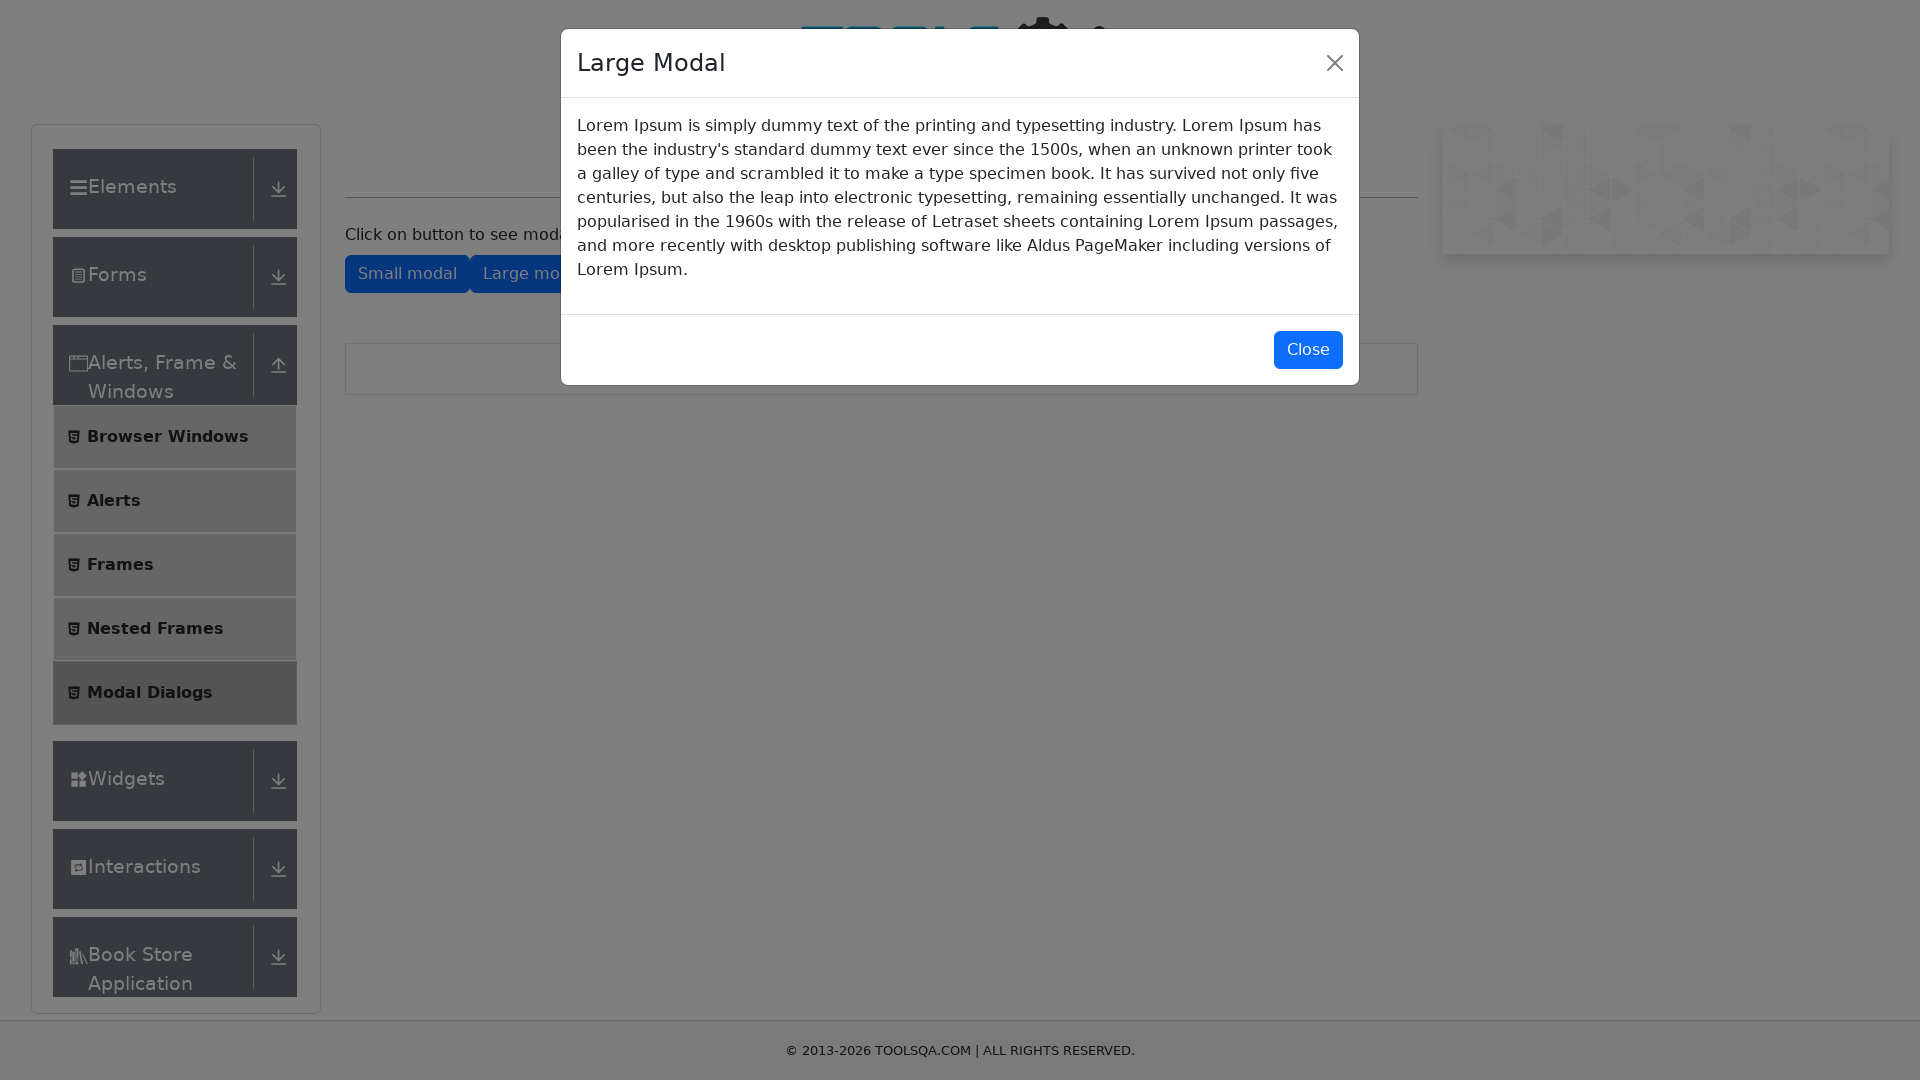

Verified modal text is visible
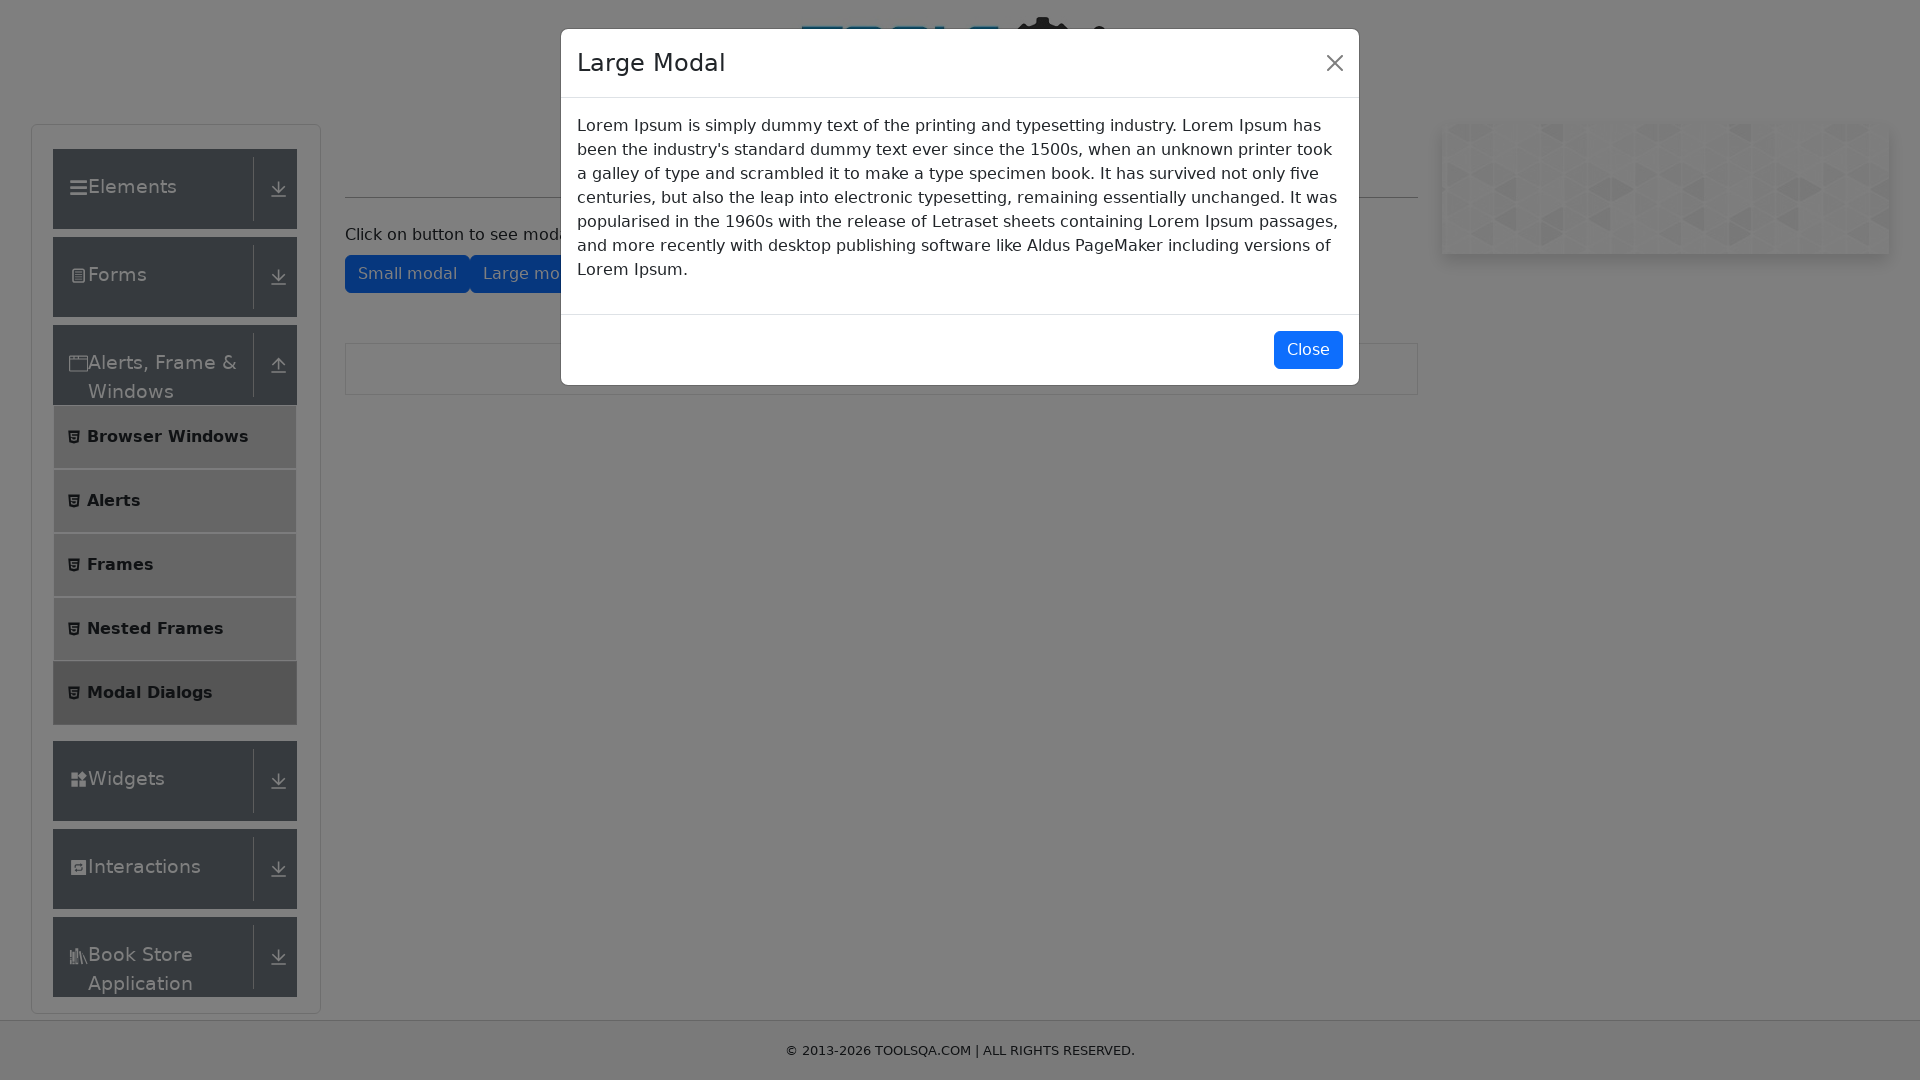

Retrieved modal text content
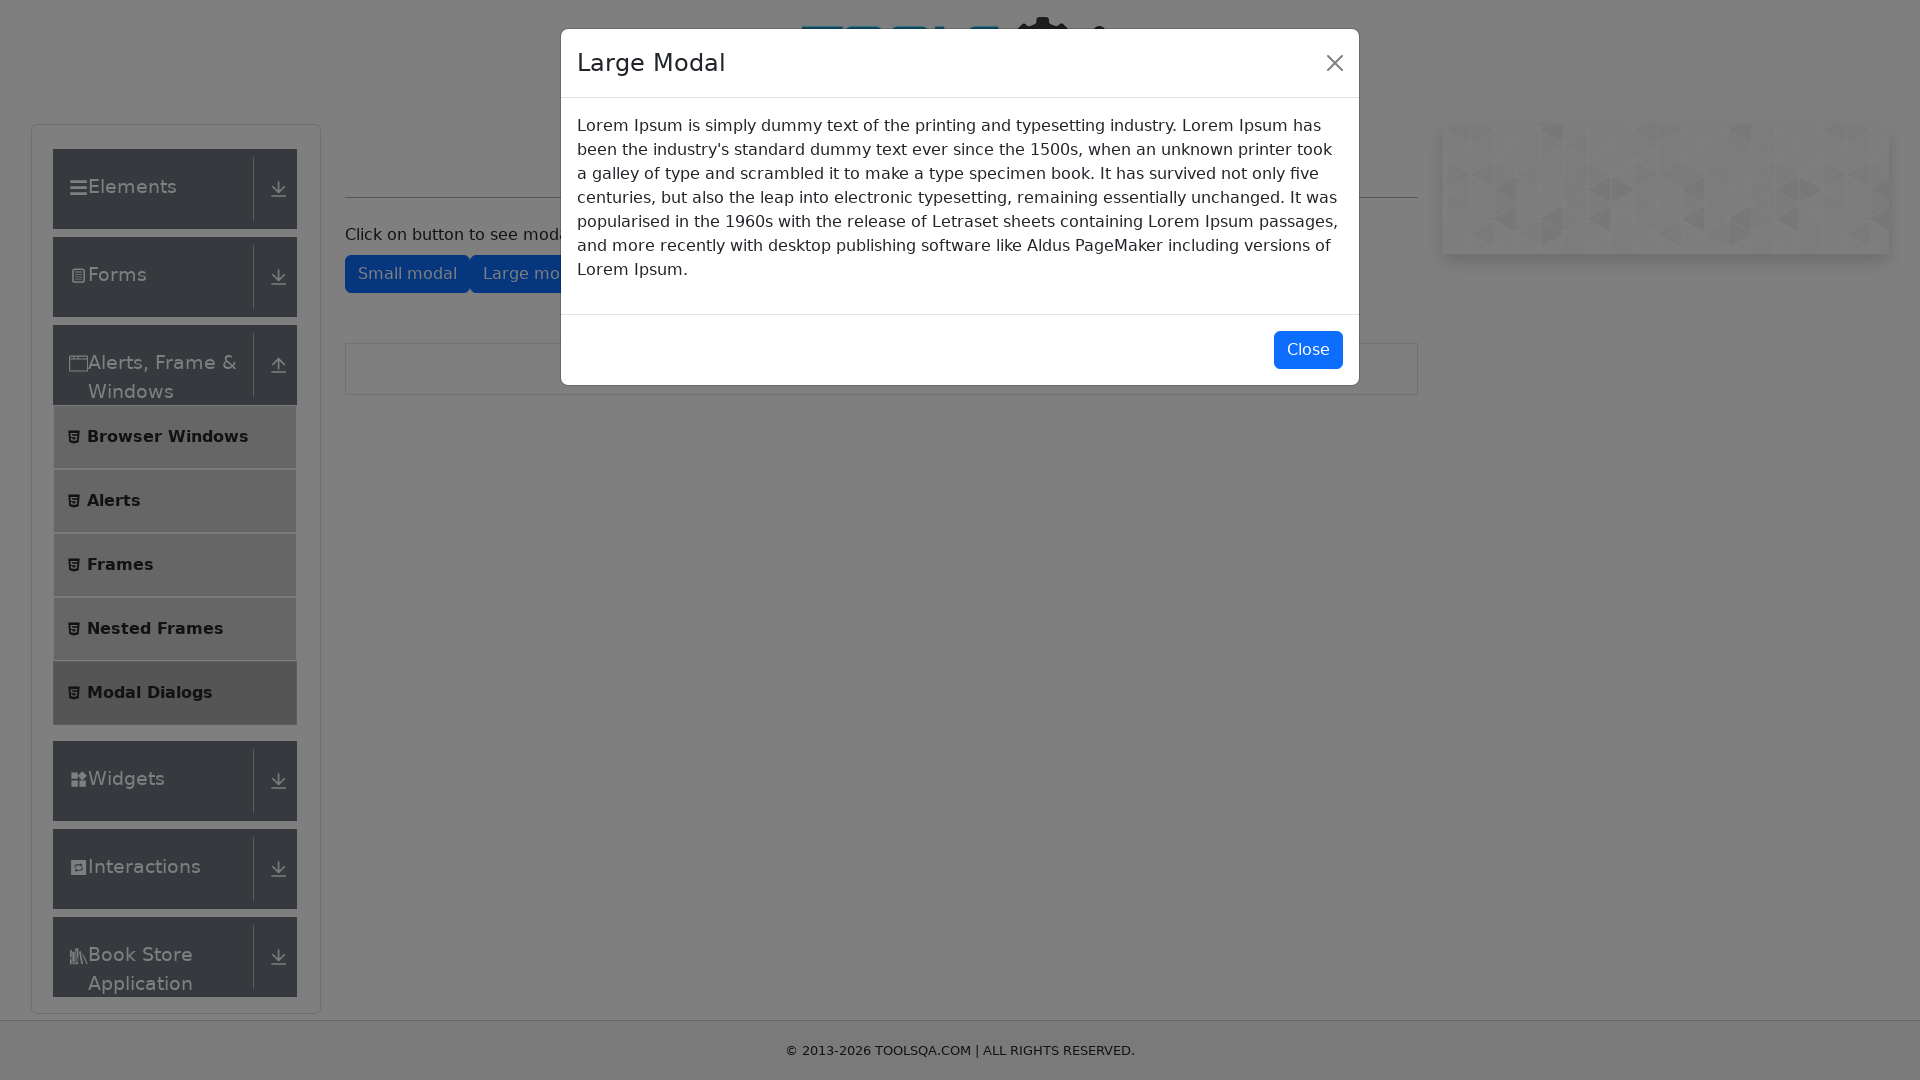

Counted 'Lorem Ipsum' occurrences: 4
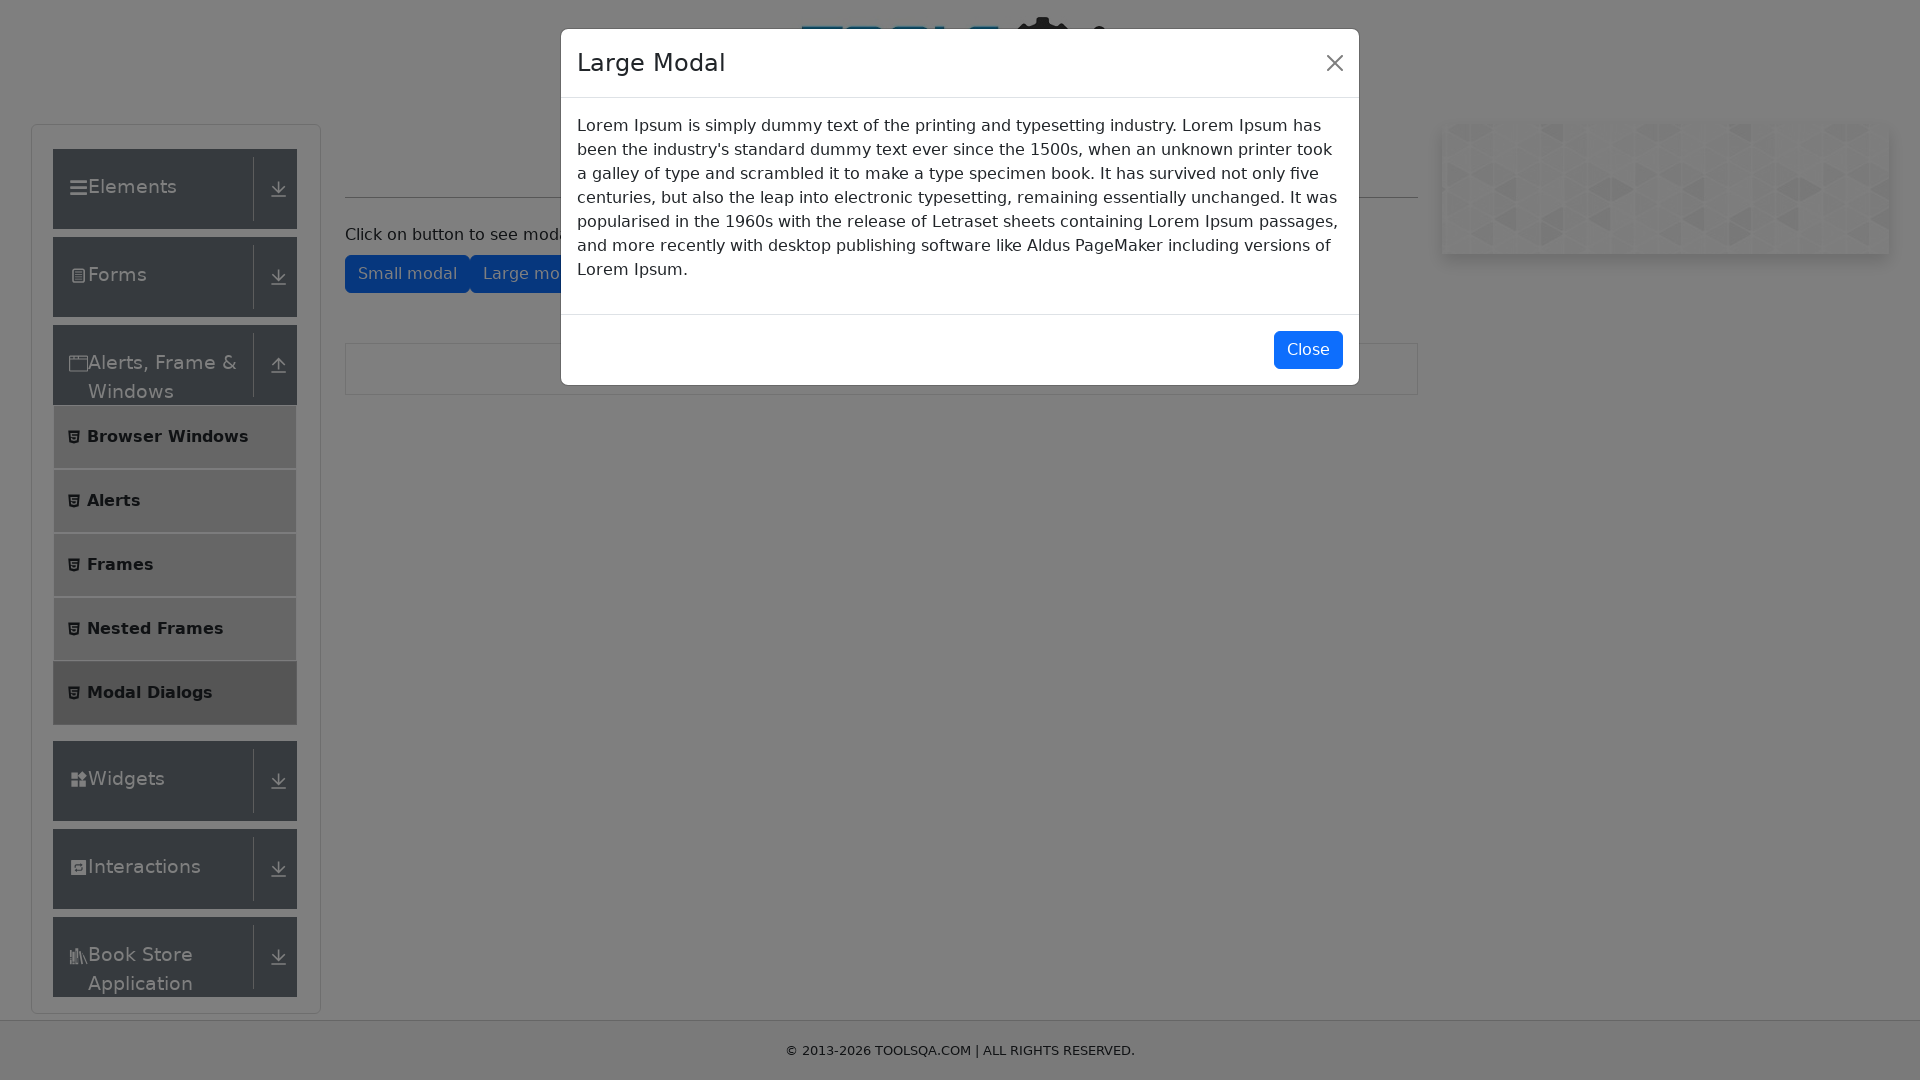

Verified modal contains exactly 4 occurrences of 'Lorem Ipsum'
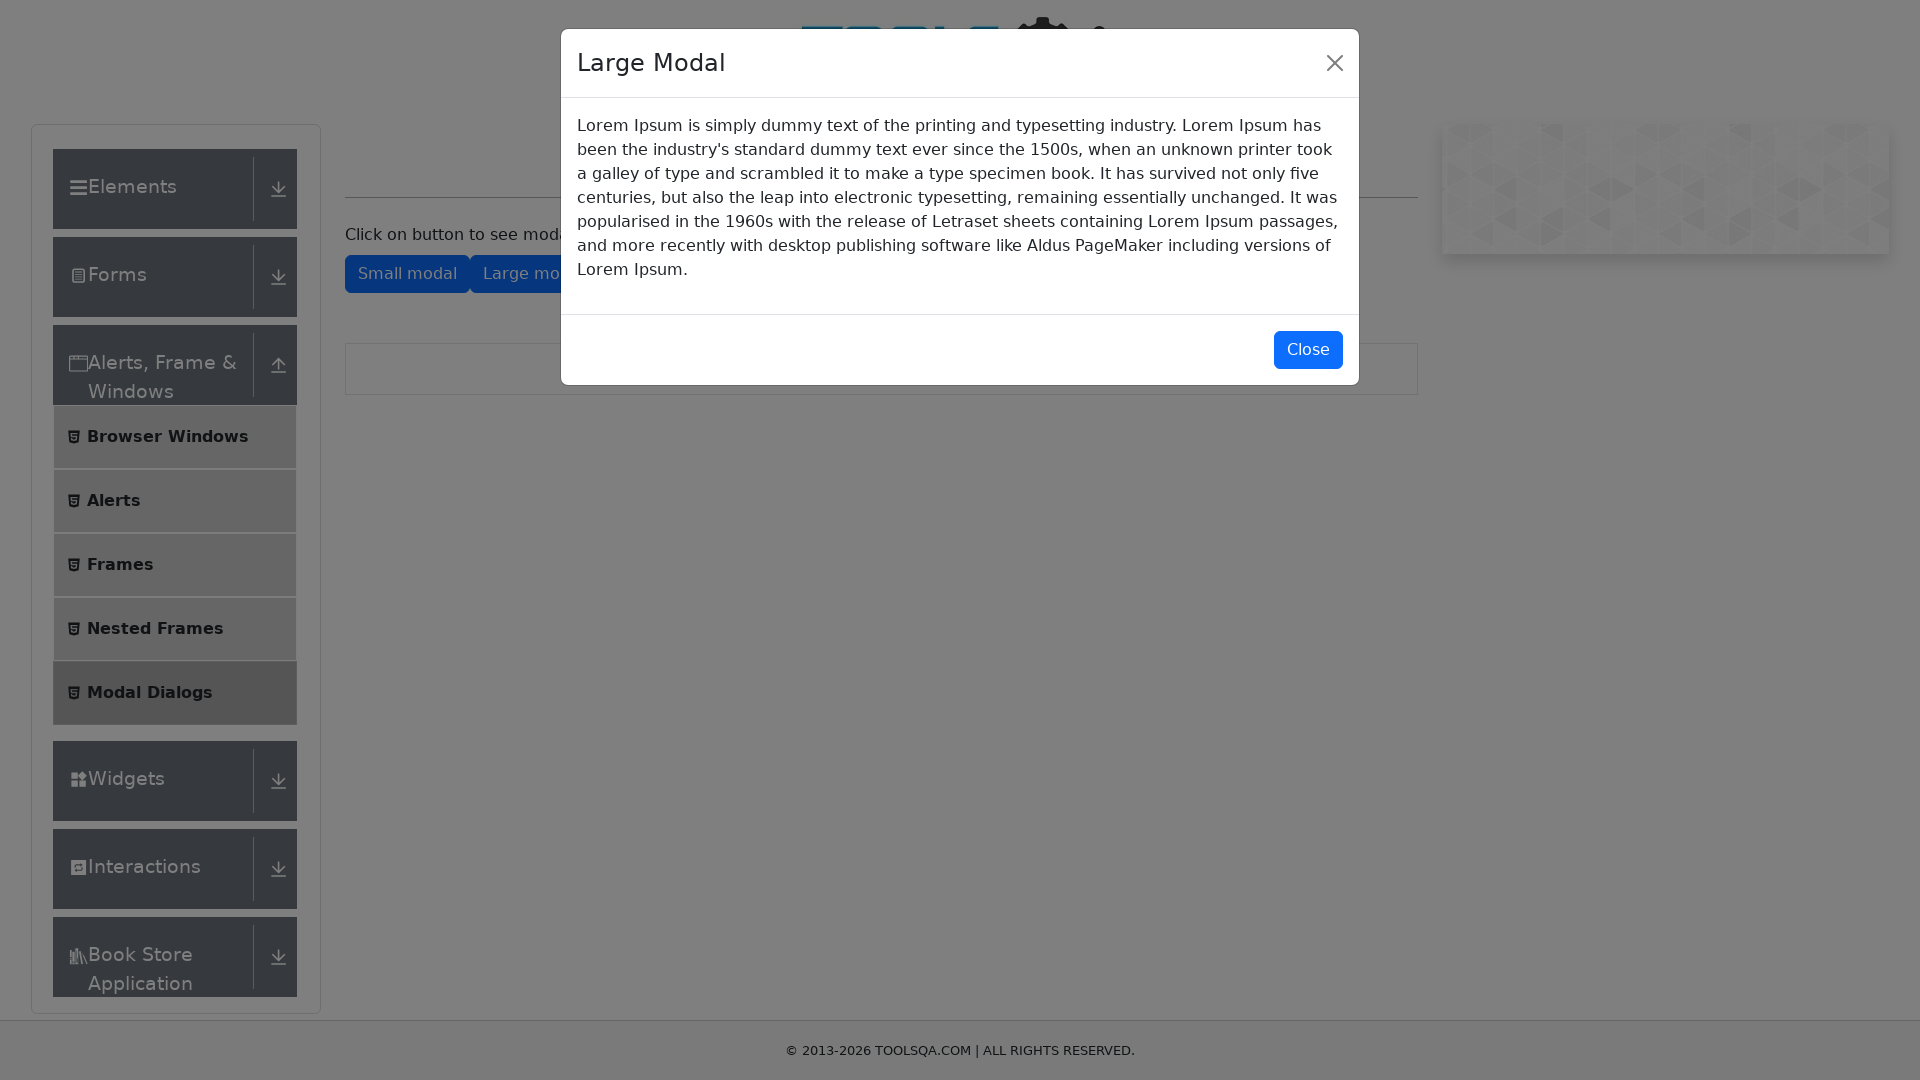

Clicked button to close large modal dialog at (1308, 350) on #closeLargeModal
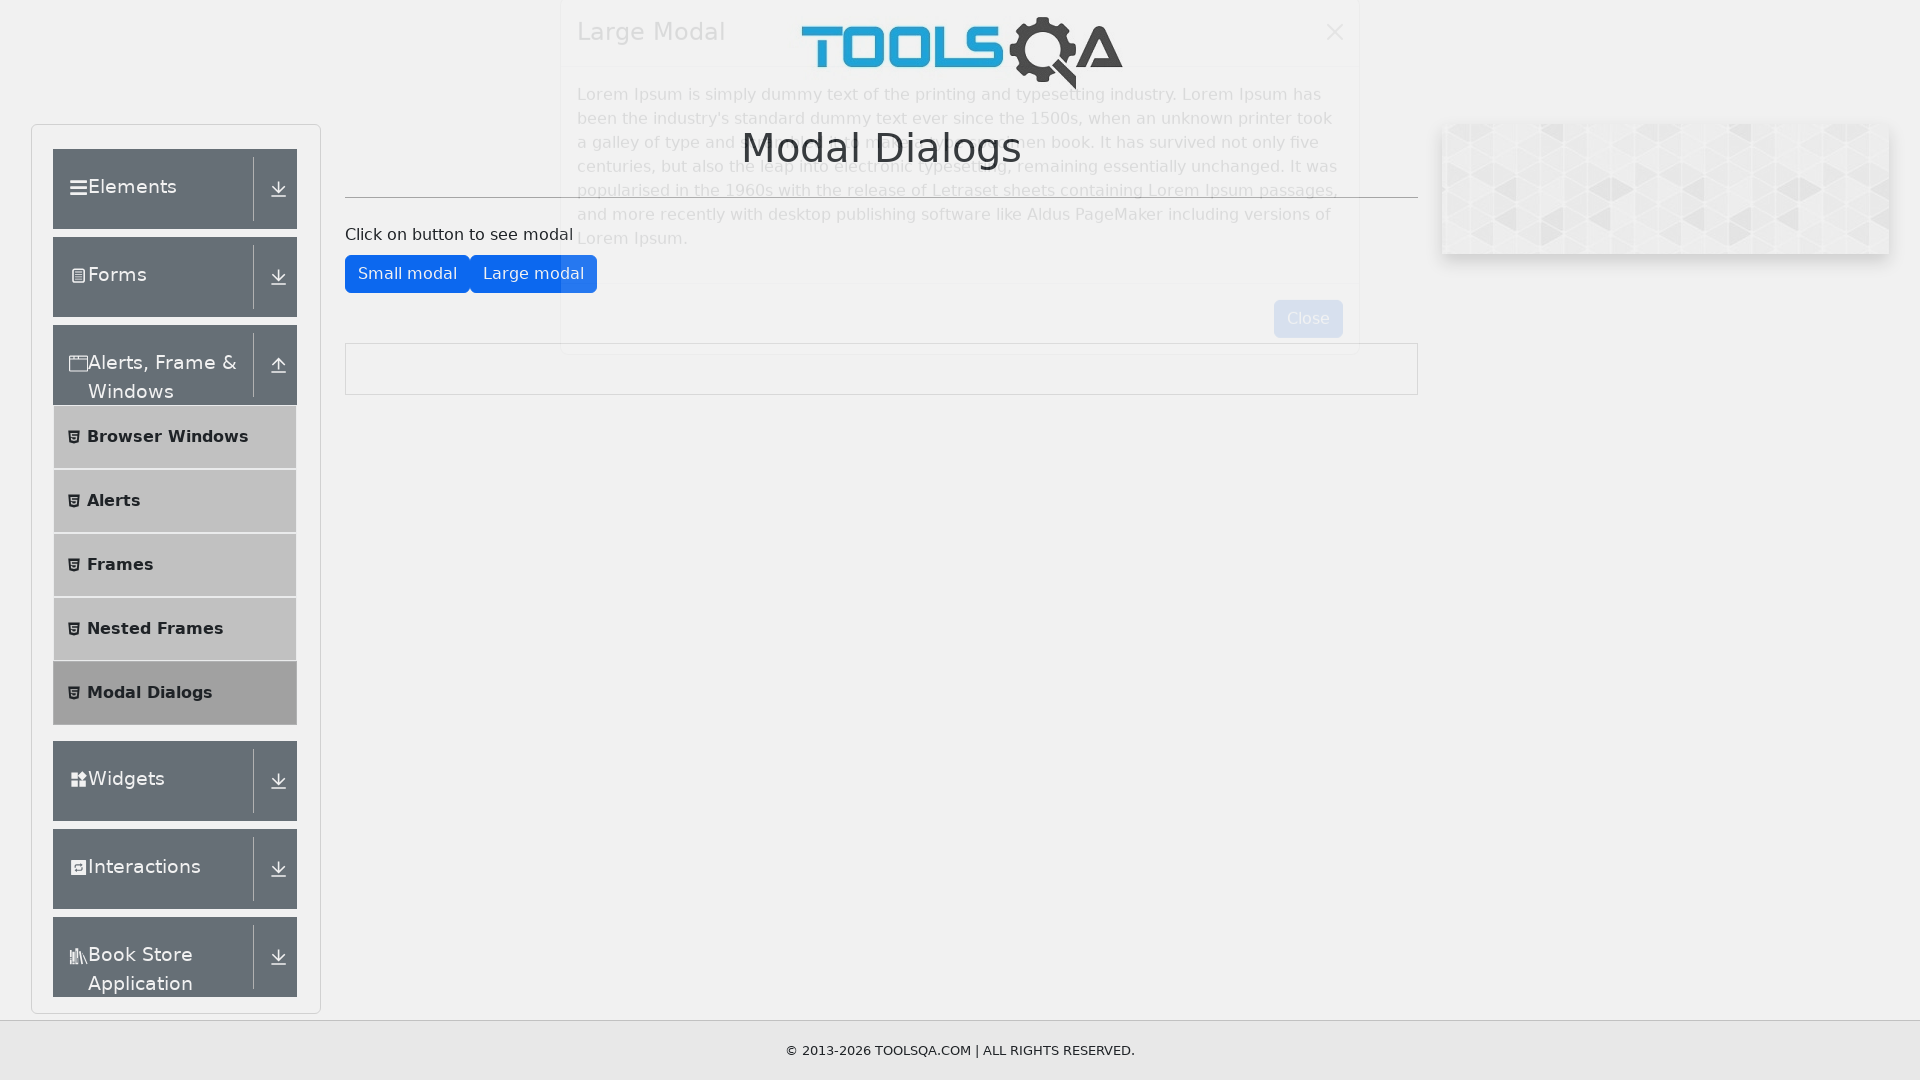

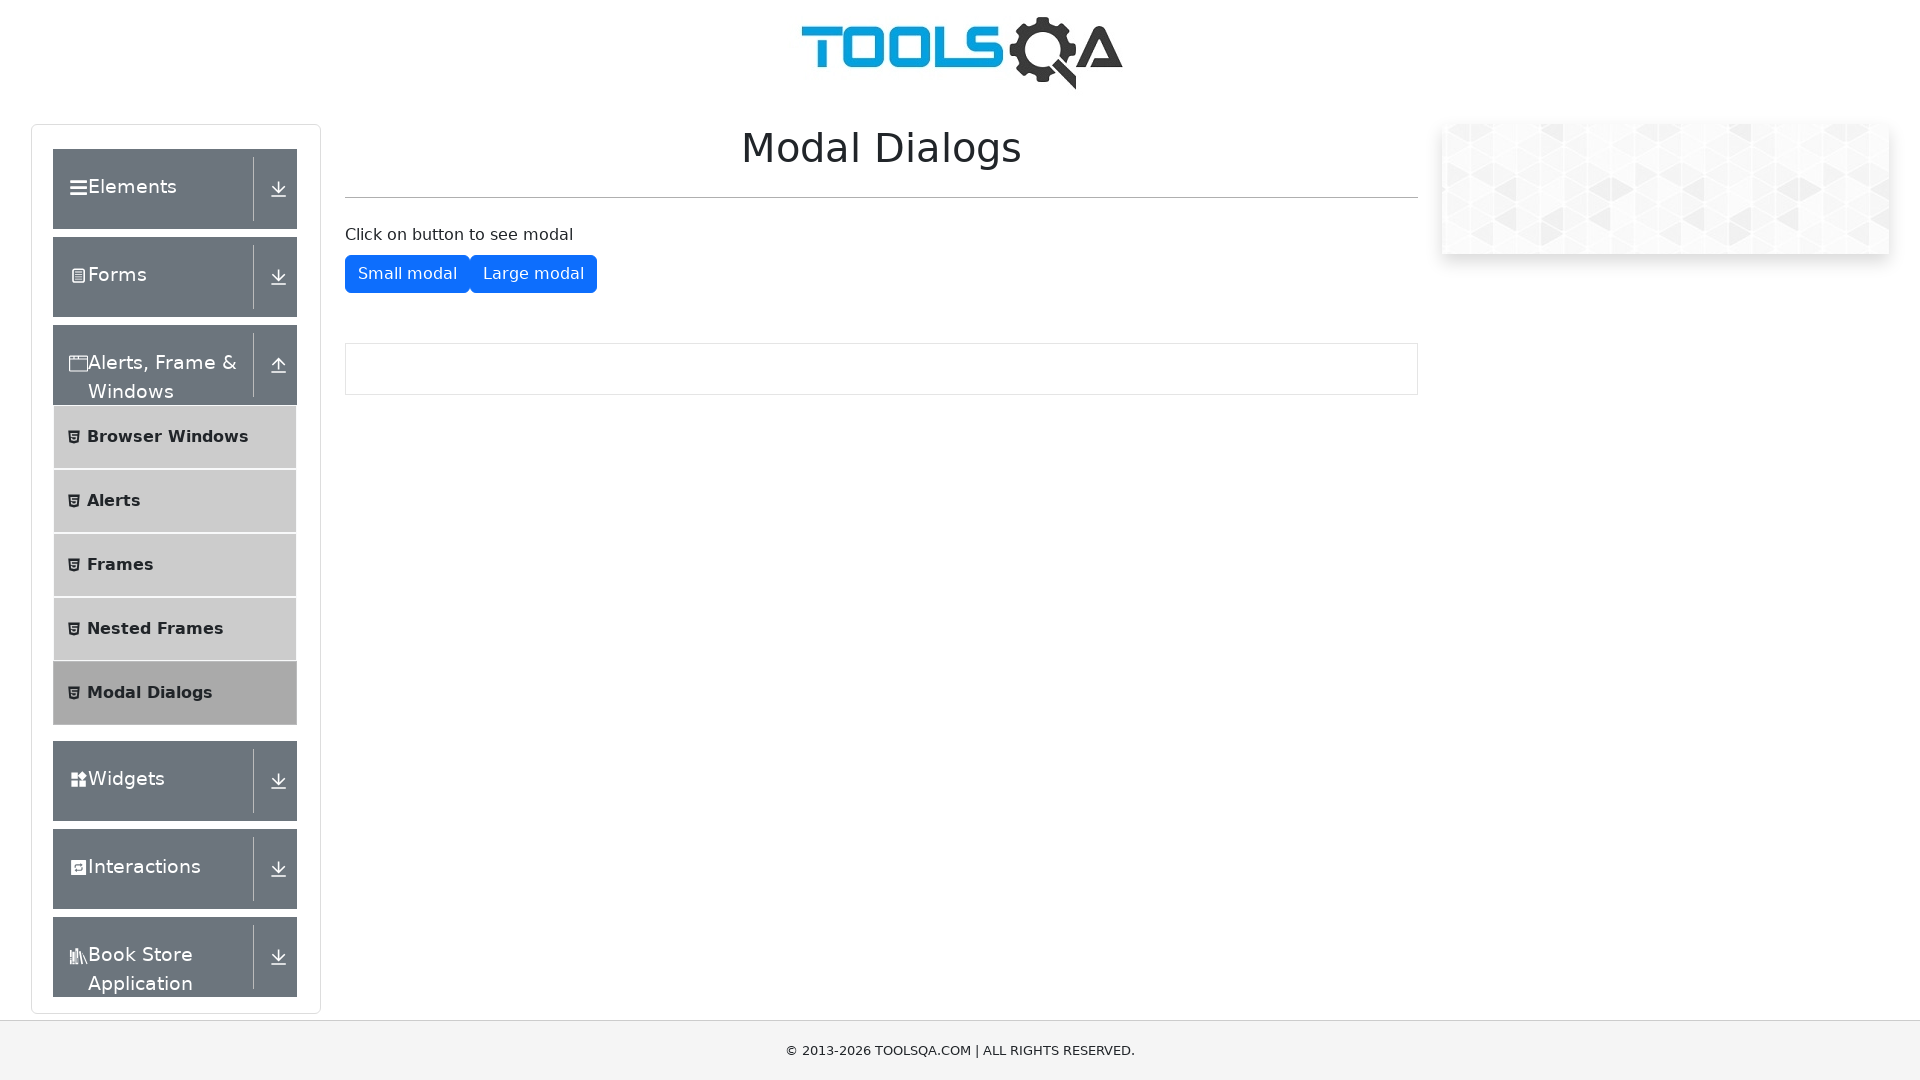